Tests the percentage calculator functionality on calculator.net by navigating to the math calculators section, entering two values (17 and 35), clicking calculate, and verifying the result.

Starting URL: http://www.calculator.net

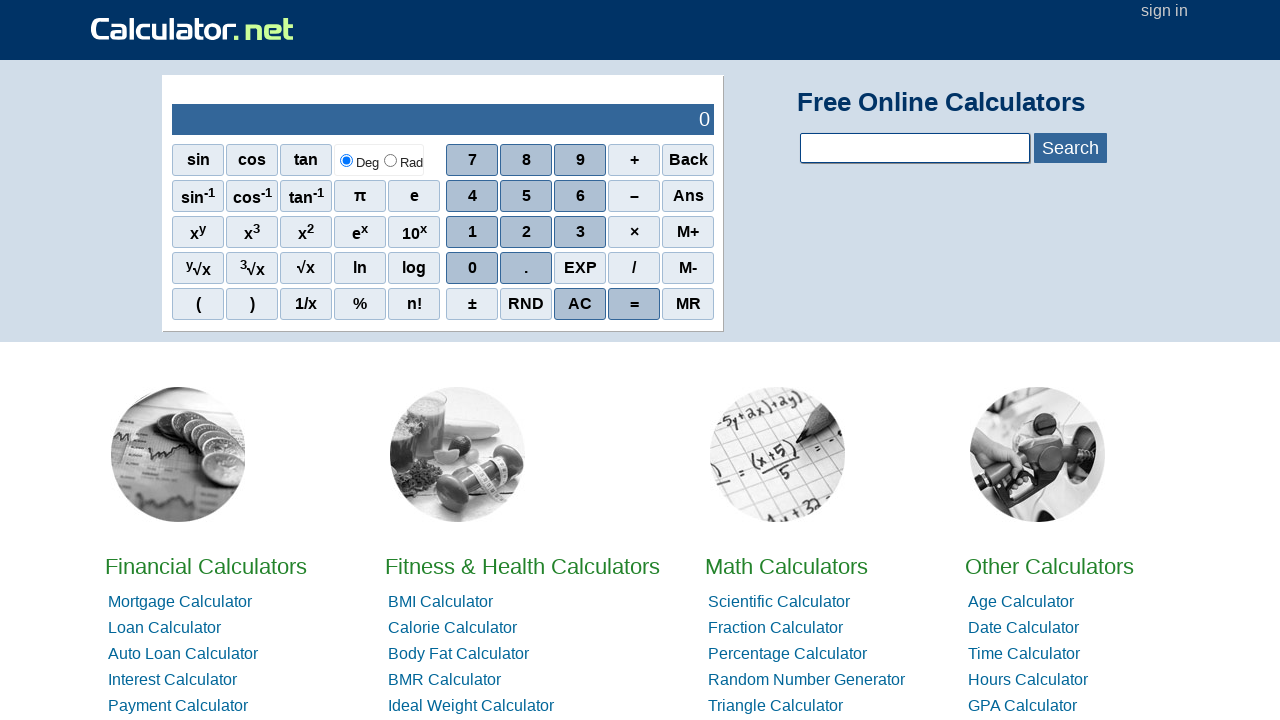

Navigated to calculator.net homepage
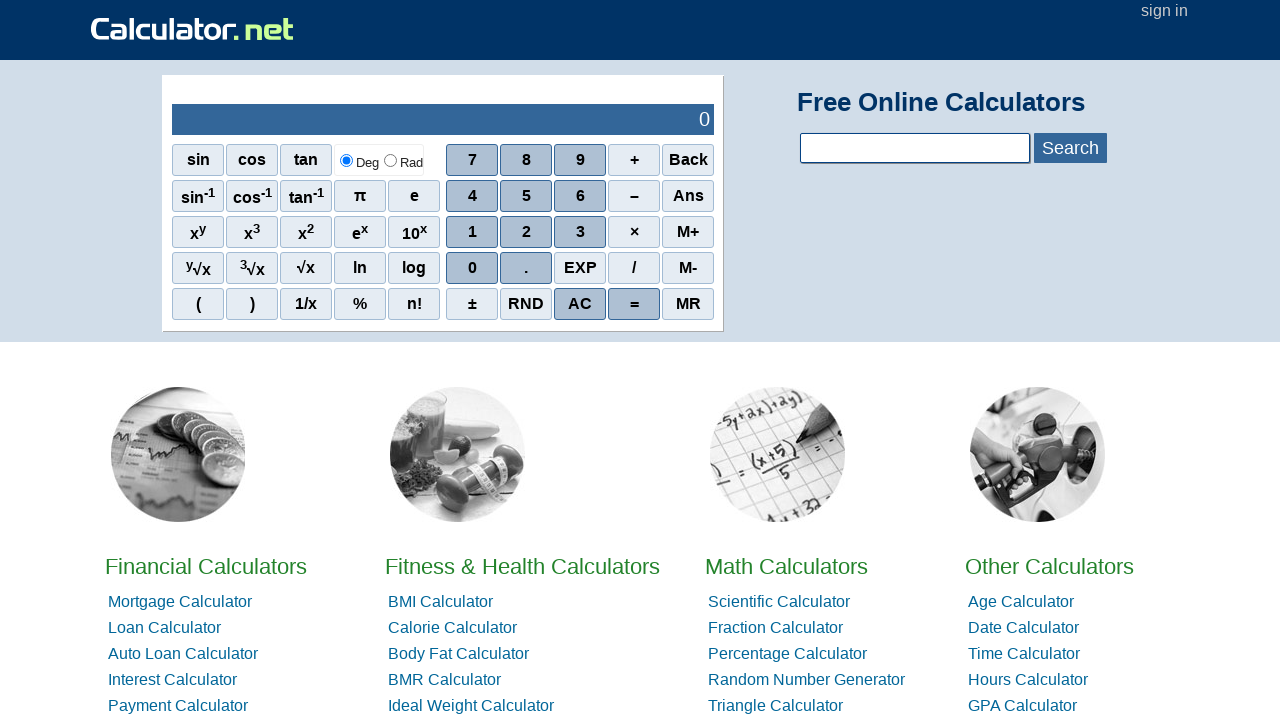

Clicked on Math Calculators link at (786, 566) on xpath=//a[contains(text(),'Math')]
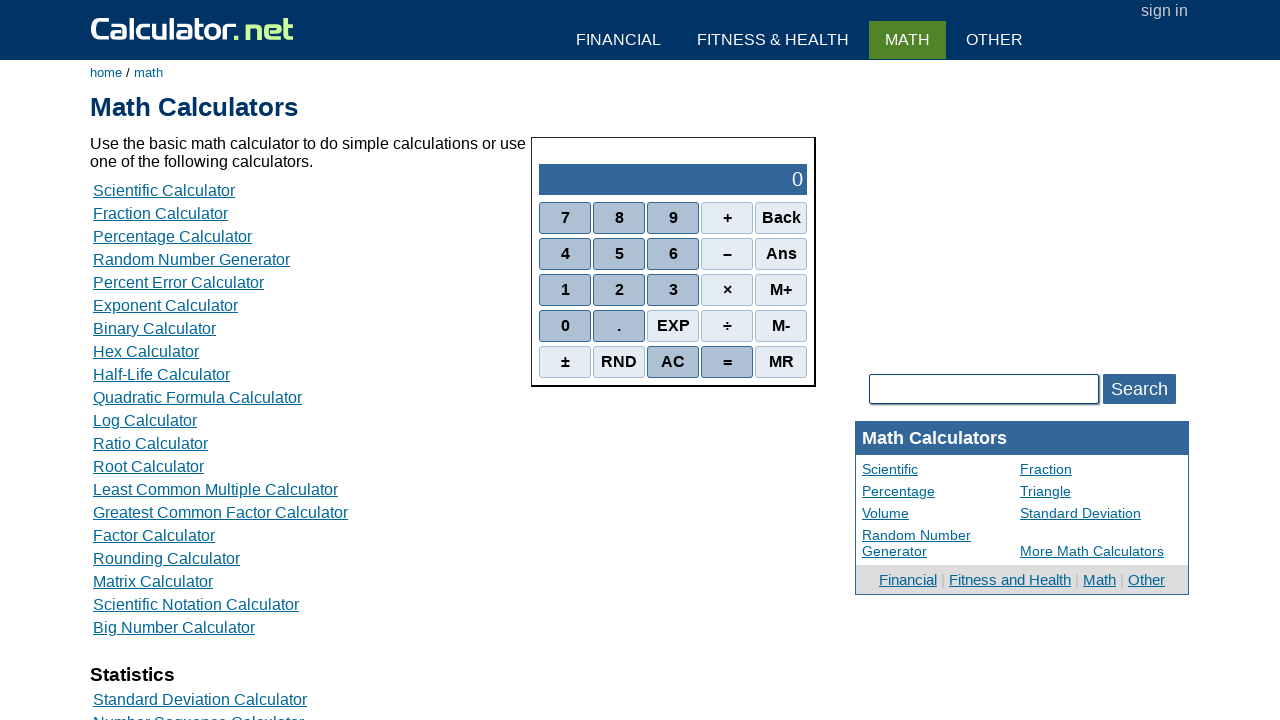

Clicked on Percentage Calculator link at (172, 236) on xpath=//a[contains(text(),'Percentage Calculator')]
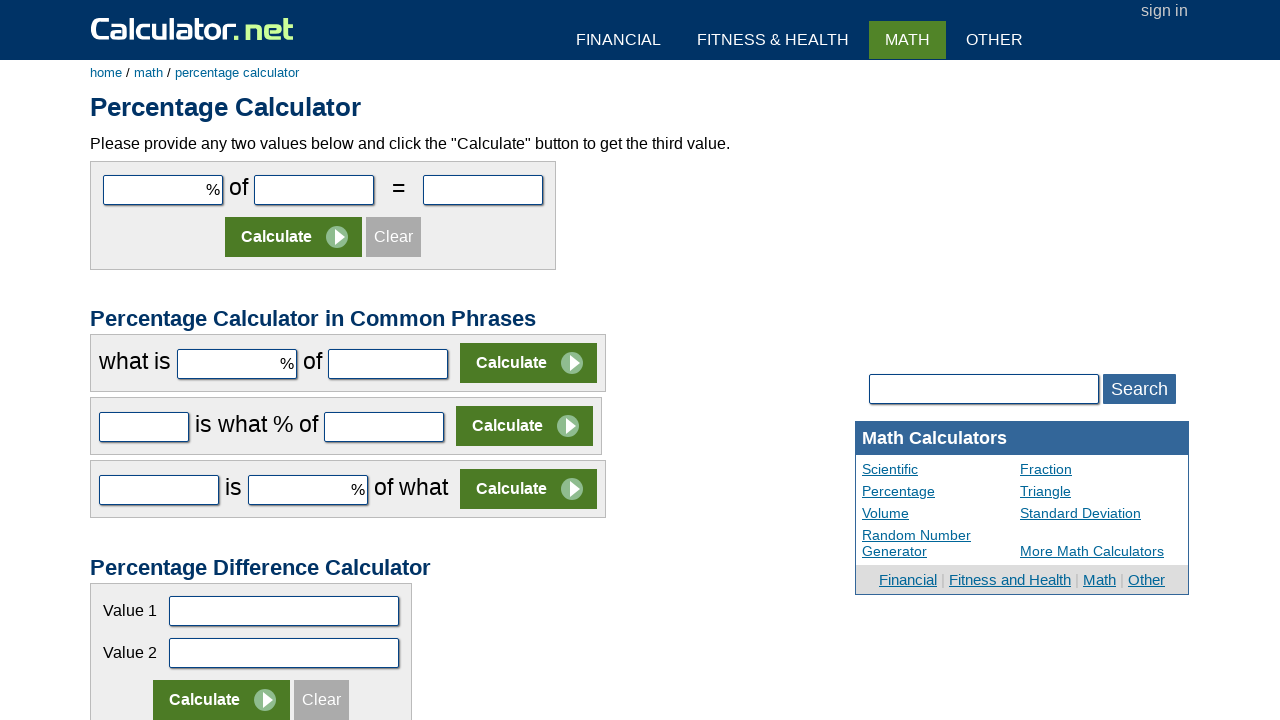

Entered value 17 in the first number field on #cpar1
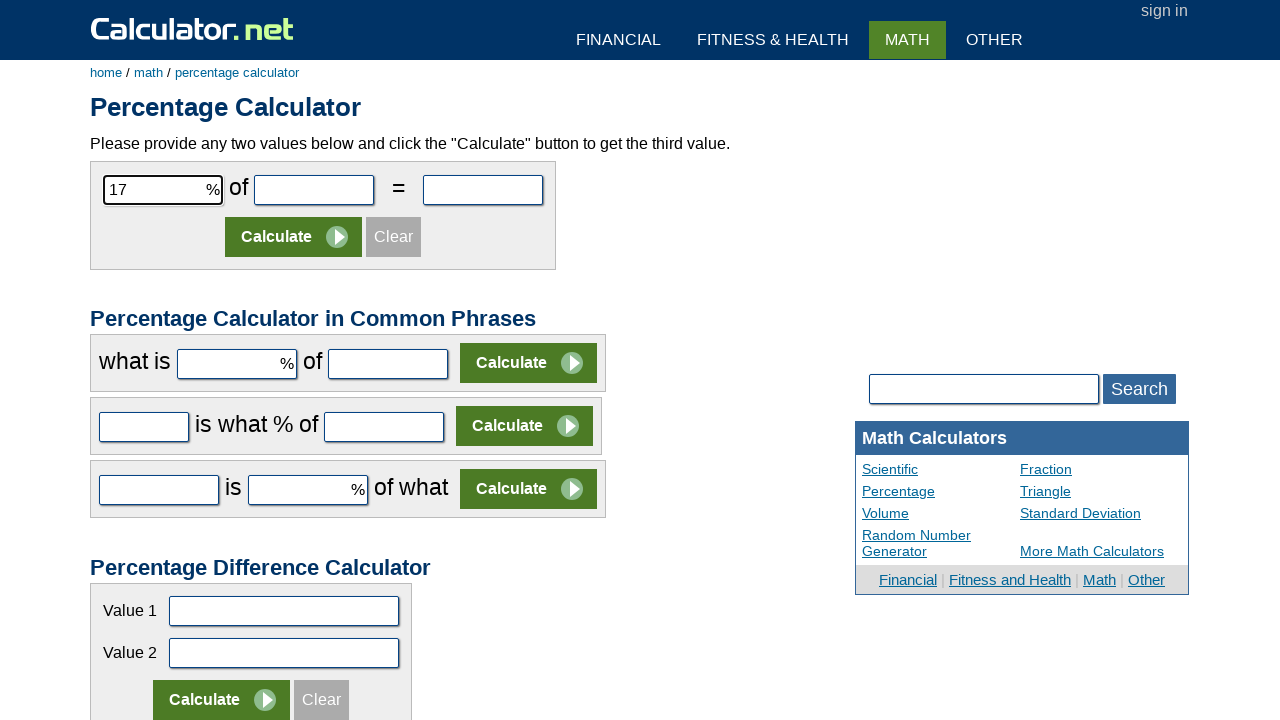

Entered value 35 in the second number field on #cpar2
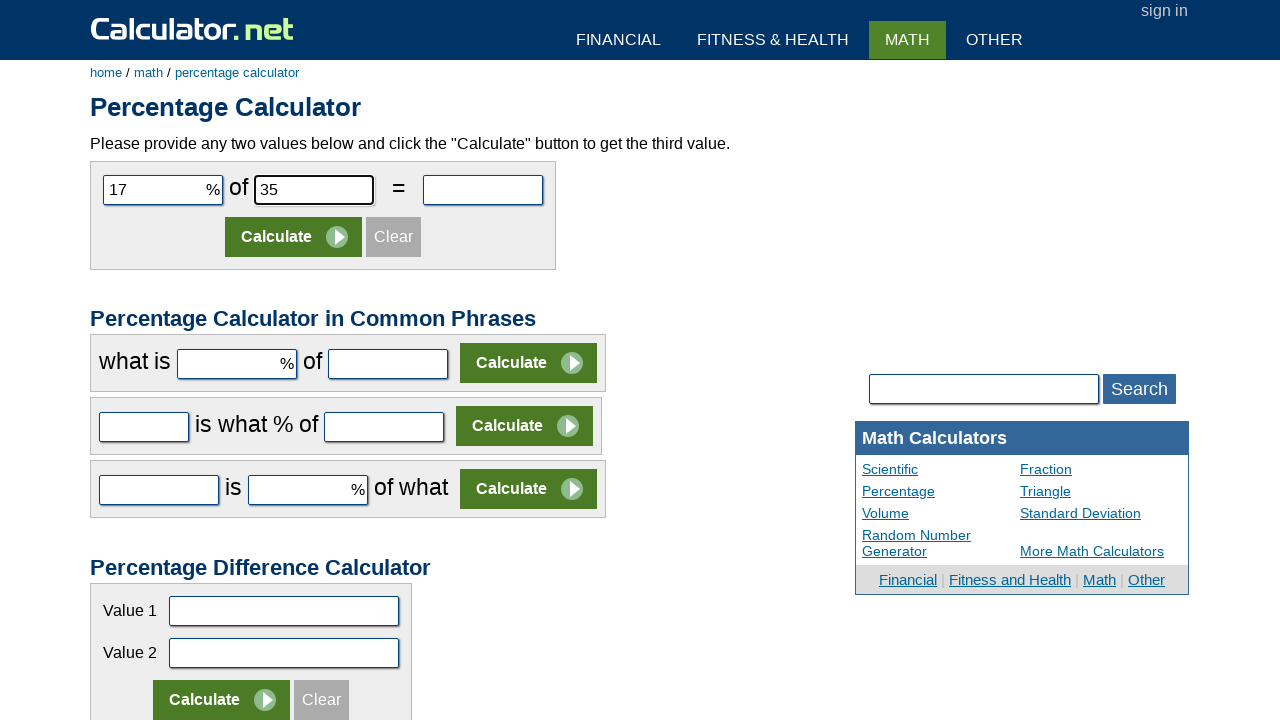

Clicked Calculate button at (294, 237) on (//input[contains(@value,'Calculate')])[1]
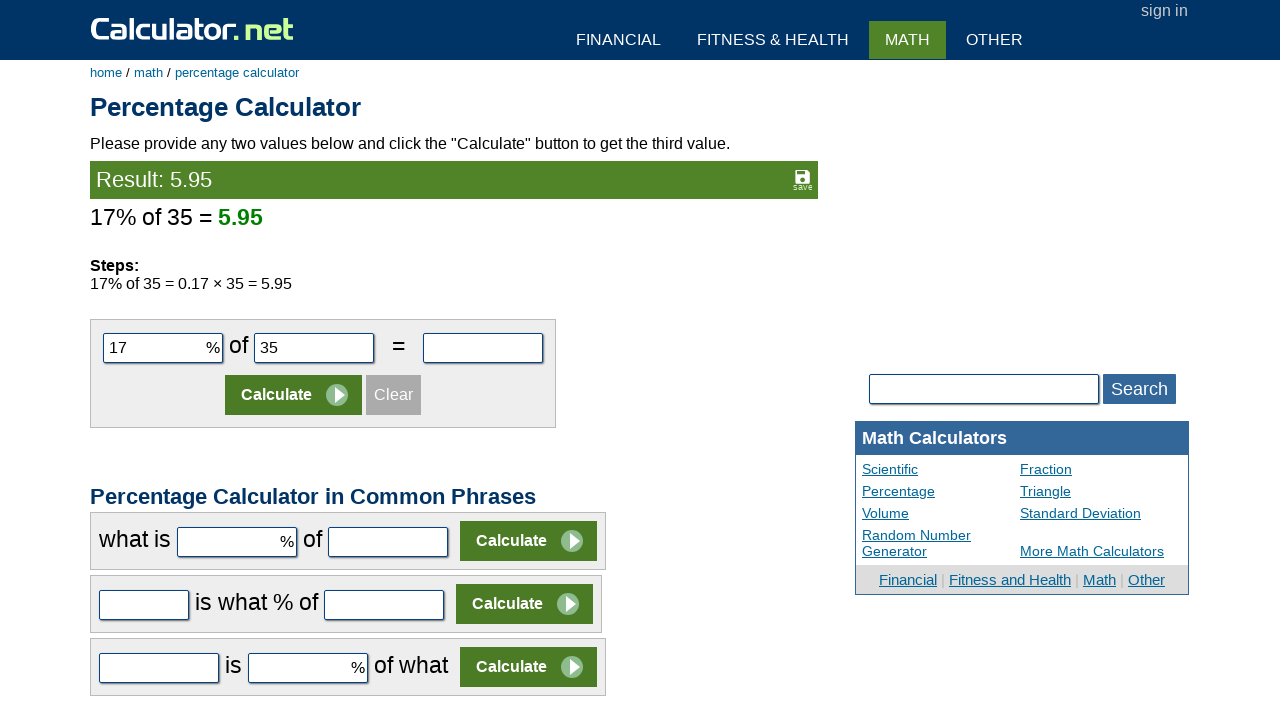

Result element loaded and visible
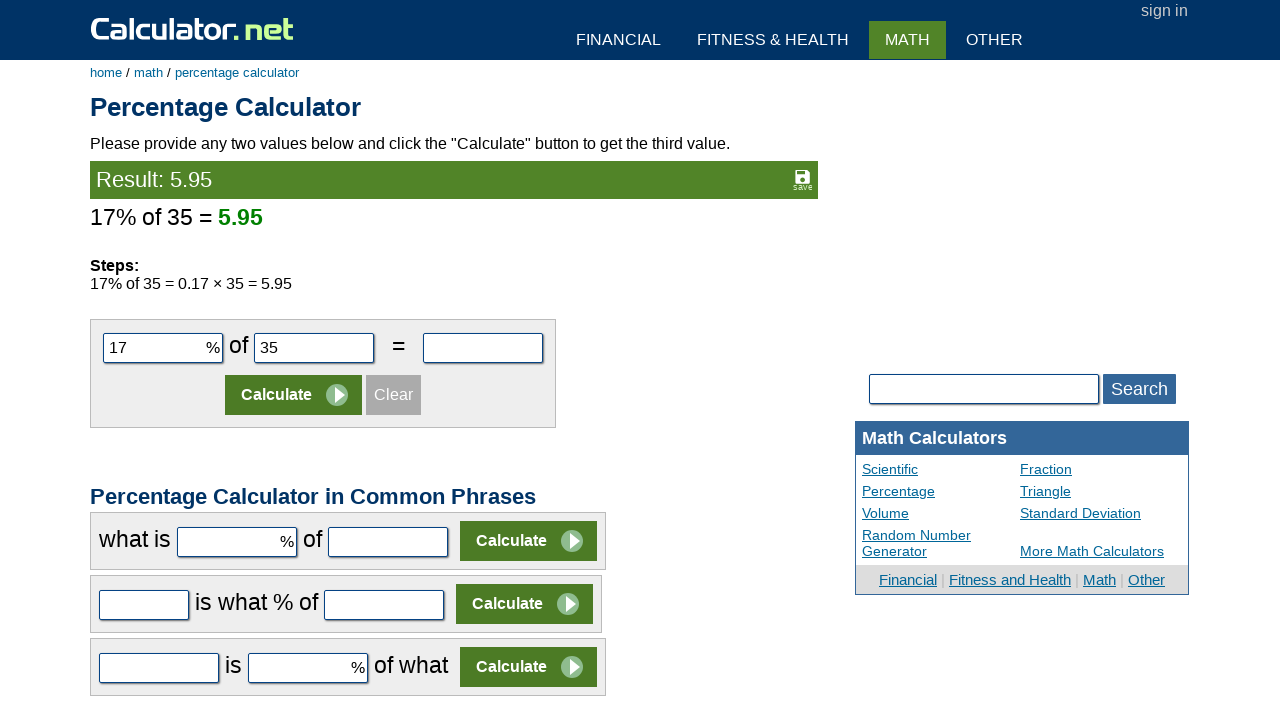

Retrieved calculation result: 5.95
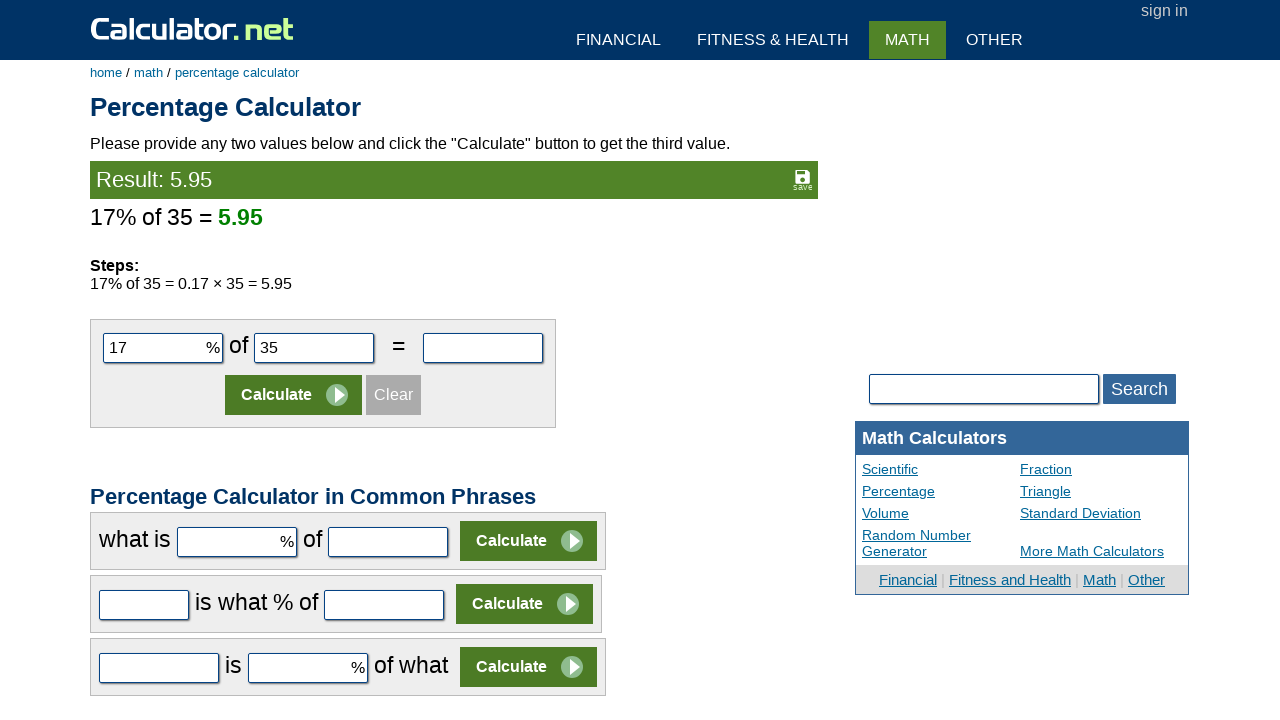

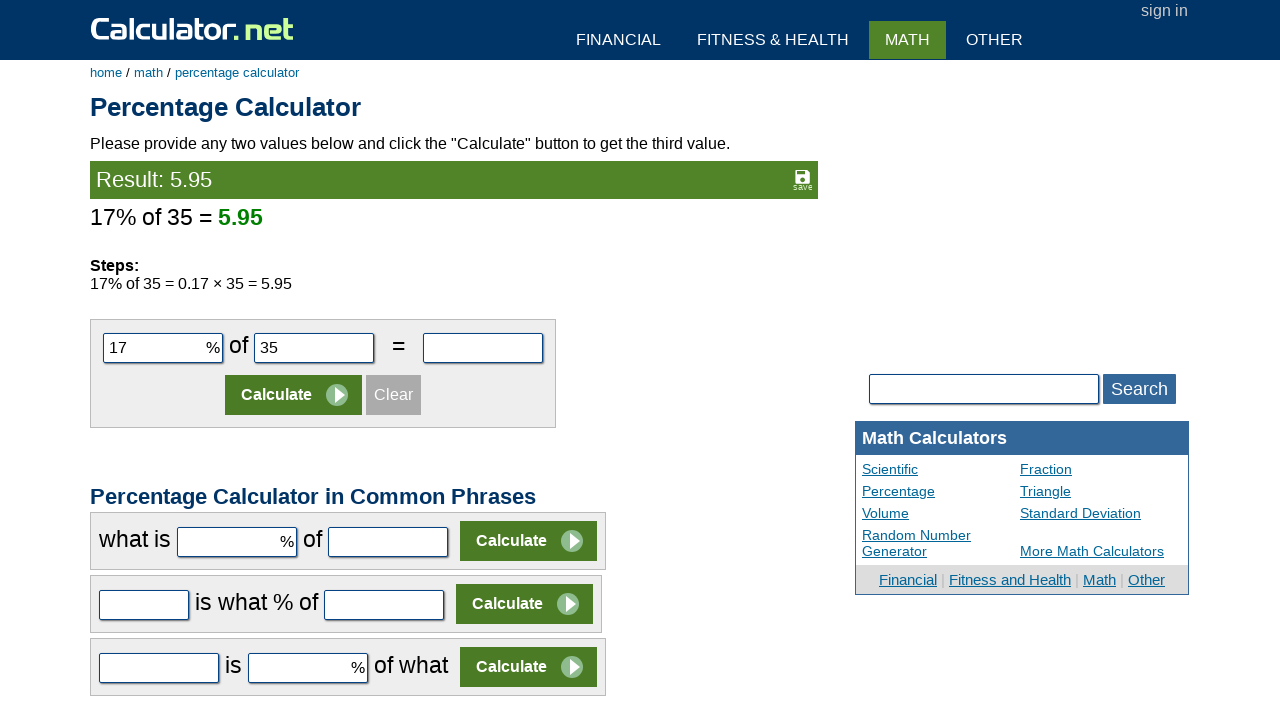